Tests successful user registration by filling all required fields in the registration form

Starting URL: https://www.sharelane.com/cgi-bin/register.py

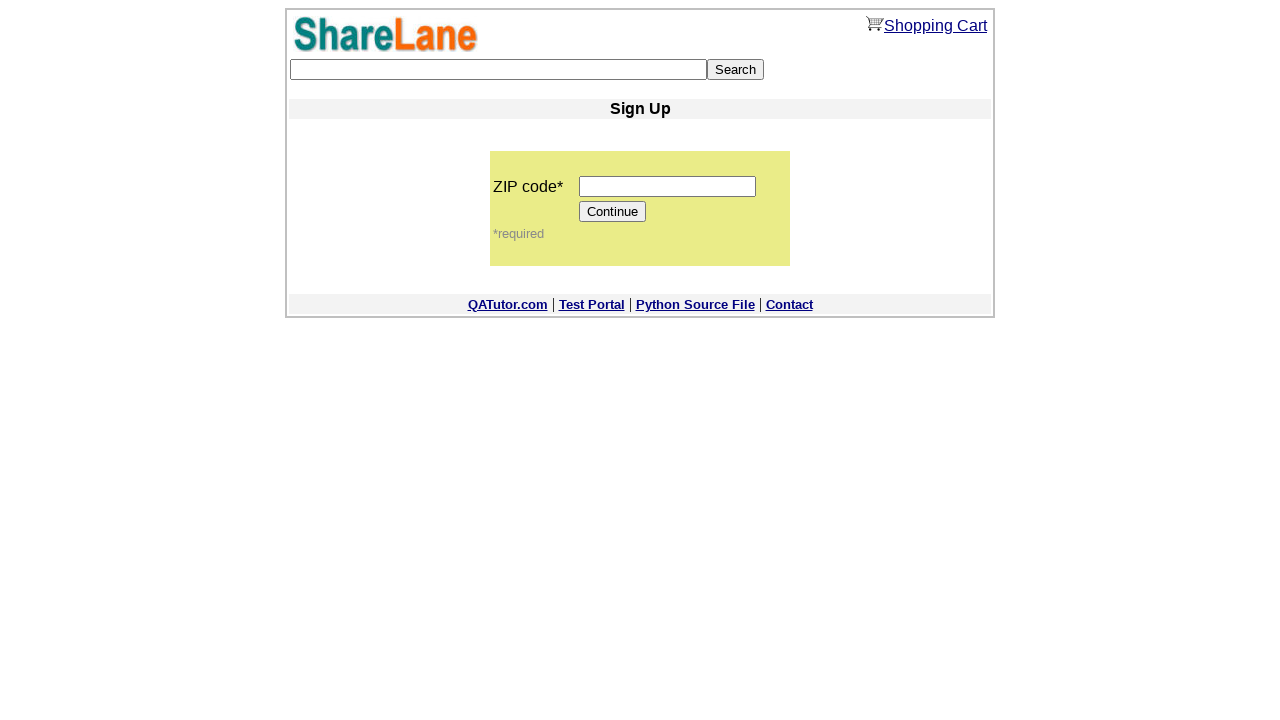

Filled zip code field with '11111' on input[name='zip_code']
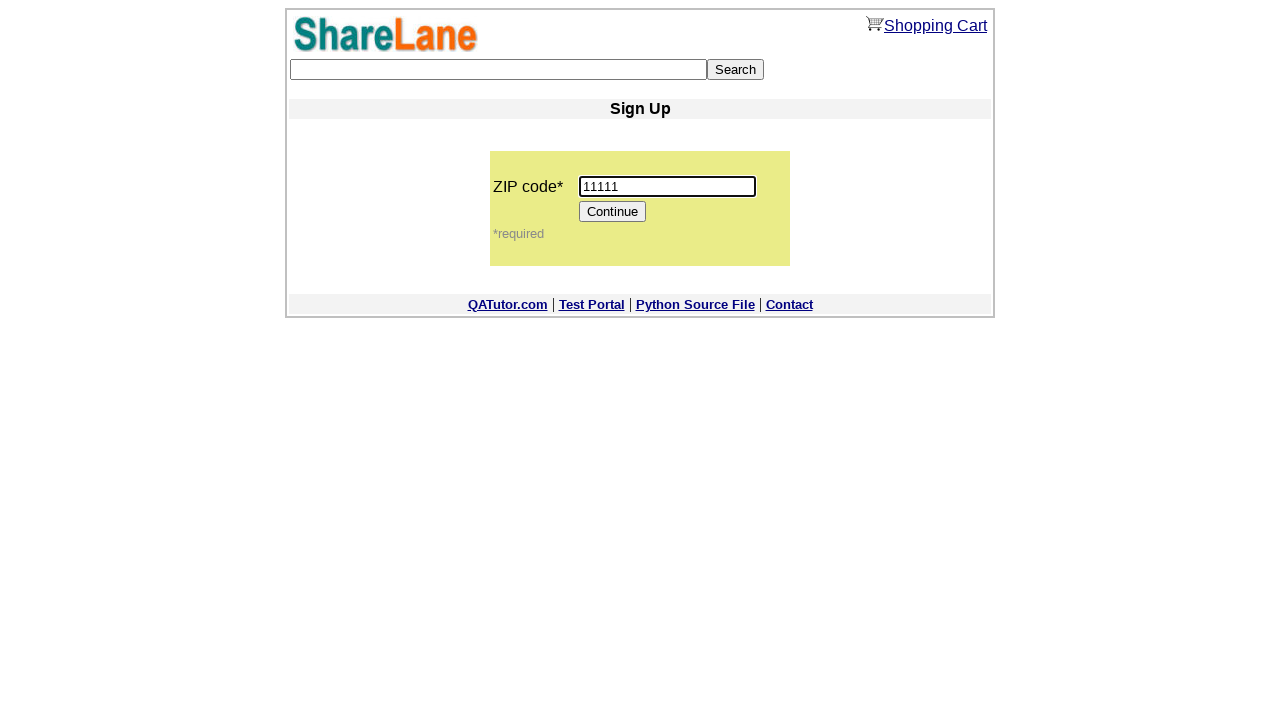

Submitted zip code form by pressing Enter on input[name='zip_code']
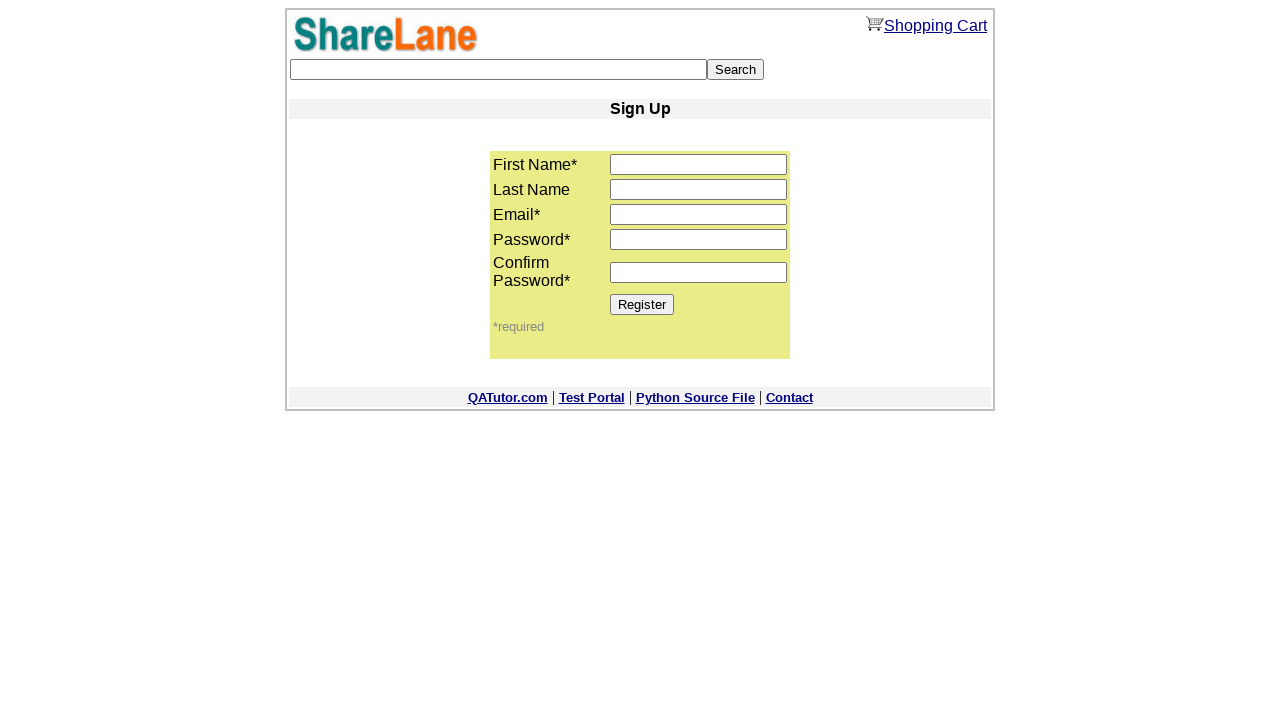

Filled first name field with 'Vadim' on input[name='first_name']
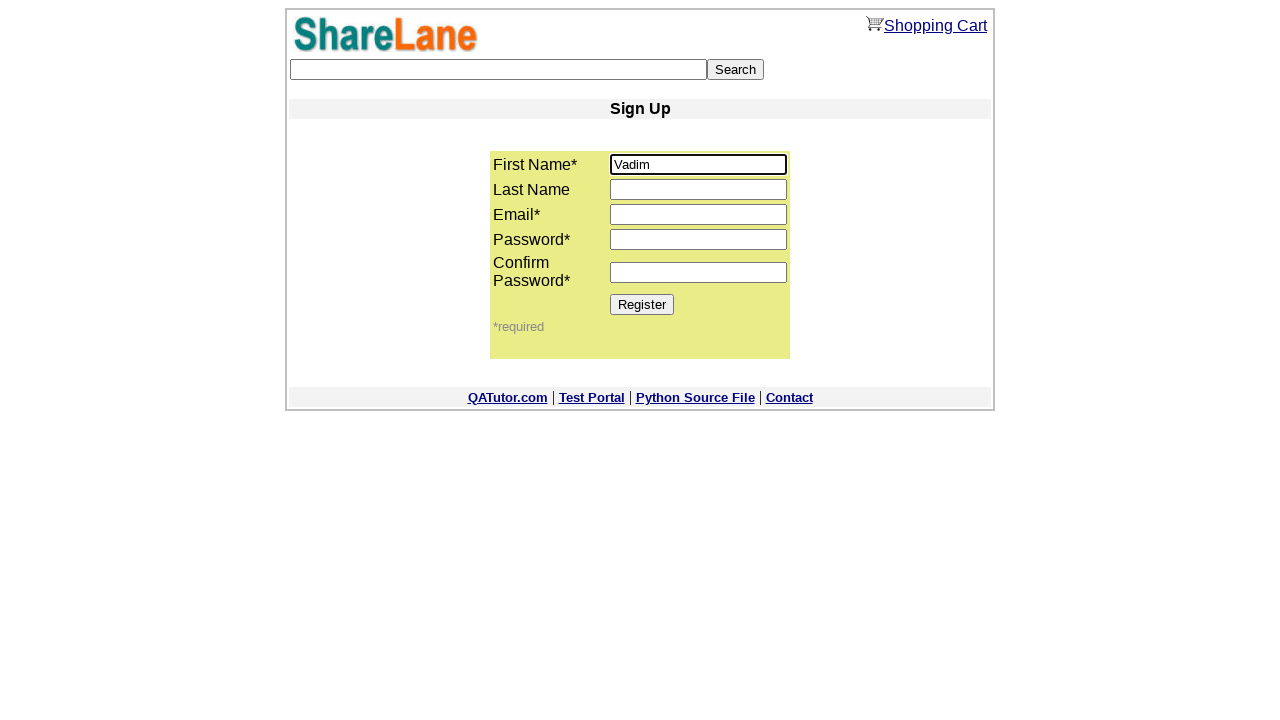

Filled last name field with 'Buko' on input[name='last_name']
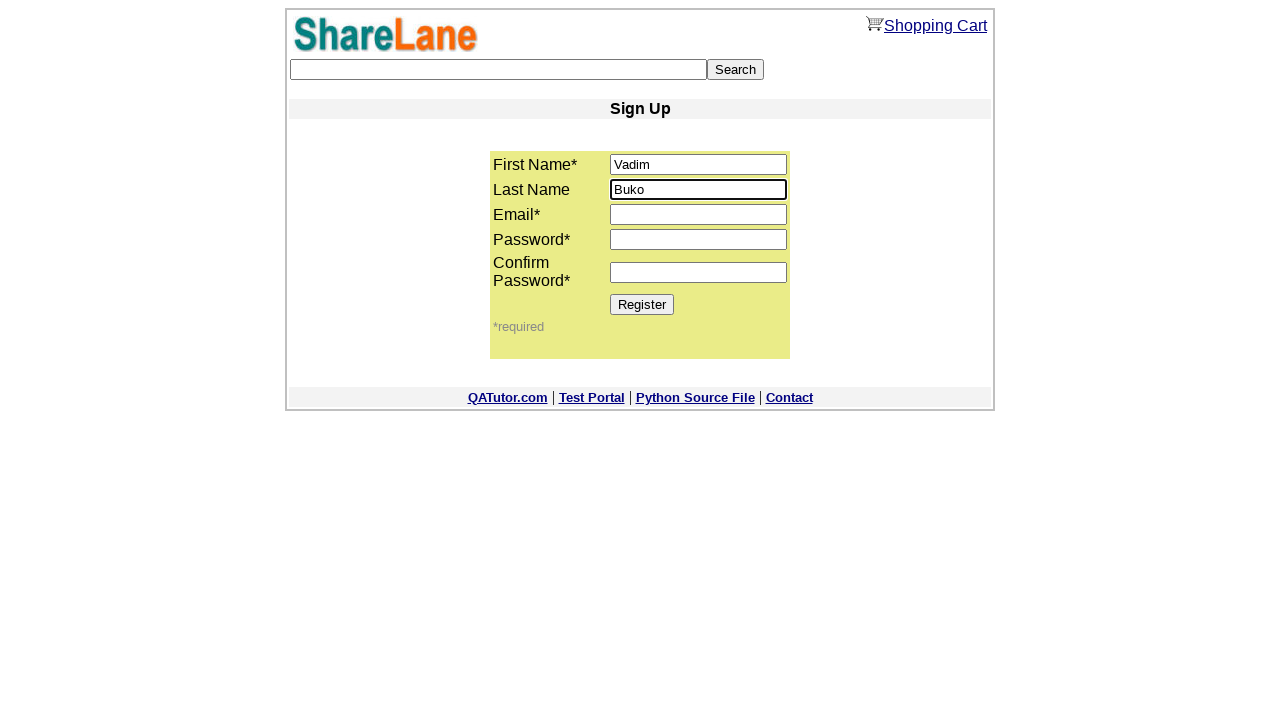

Filled email field with 'test@test.com' on input[name='email']
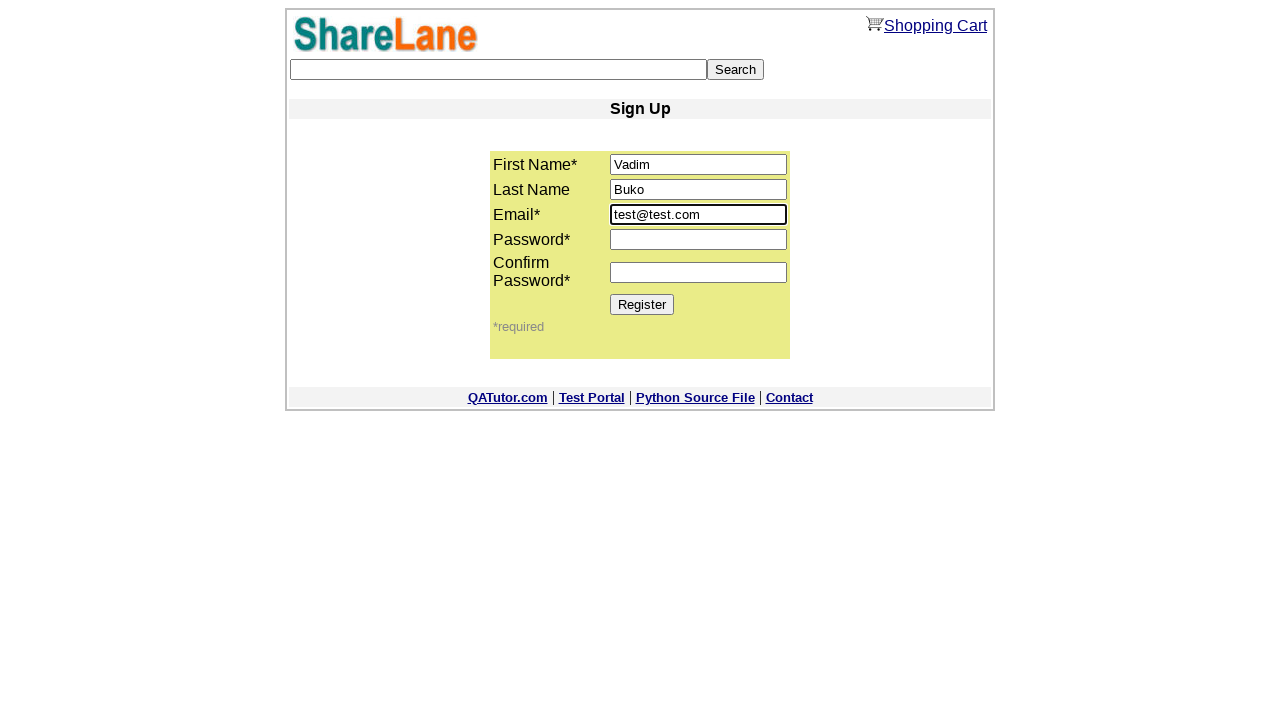

Filled password field with '11111' on input[name='password1']
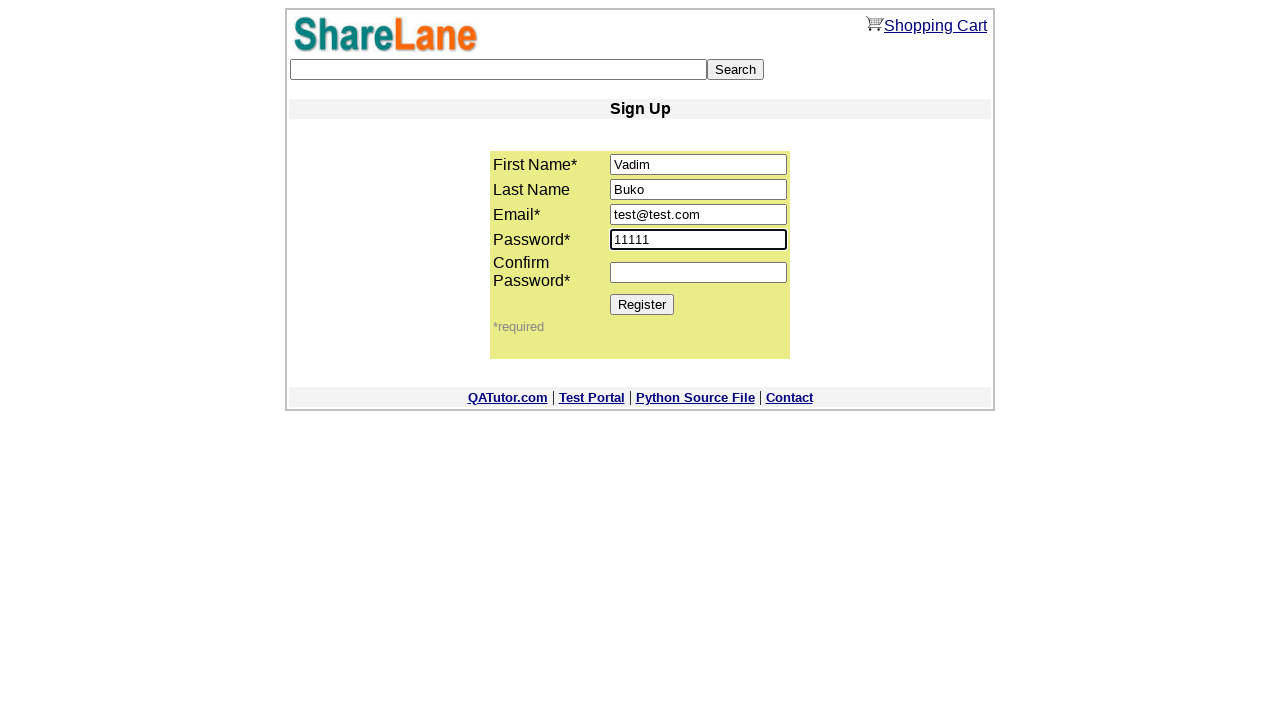

Filled password confirmation field with '11111' on input[name='password2']
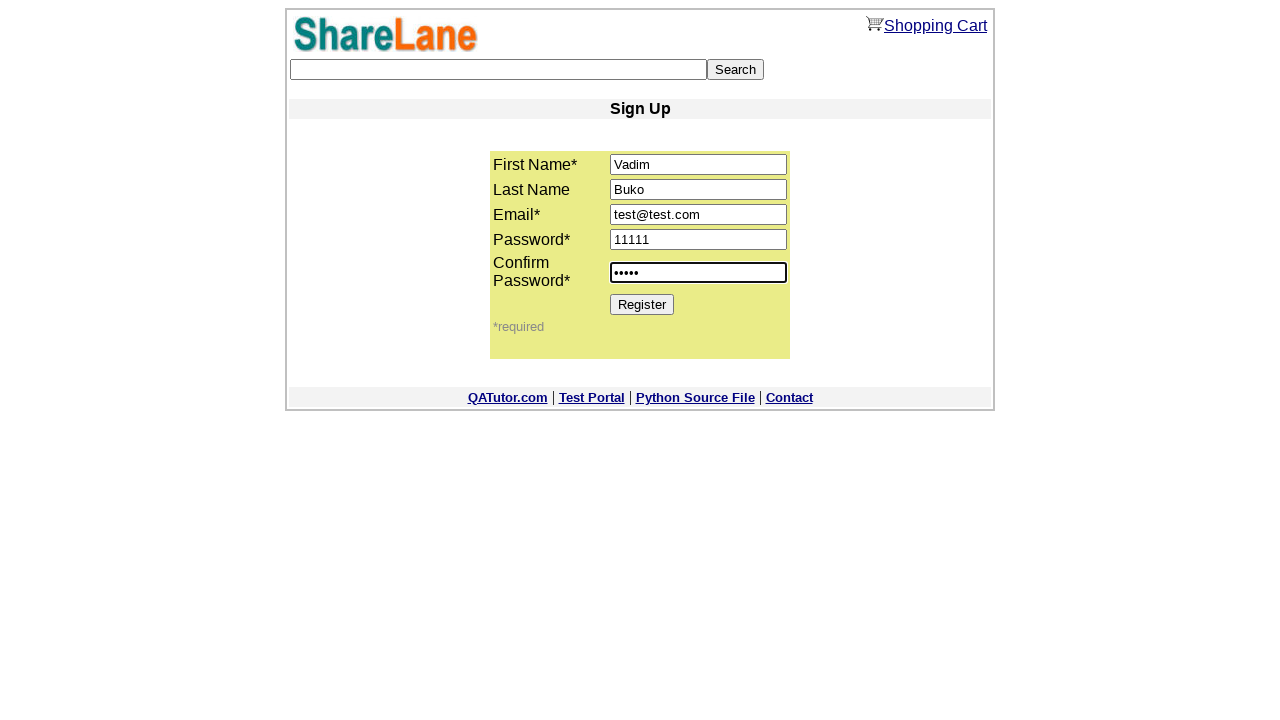

Clicked Register button to submit registration form at (642, 304) on input[value='Register']
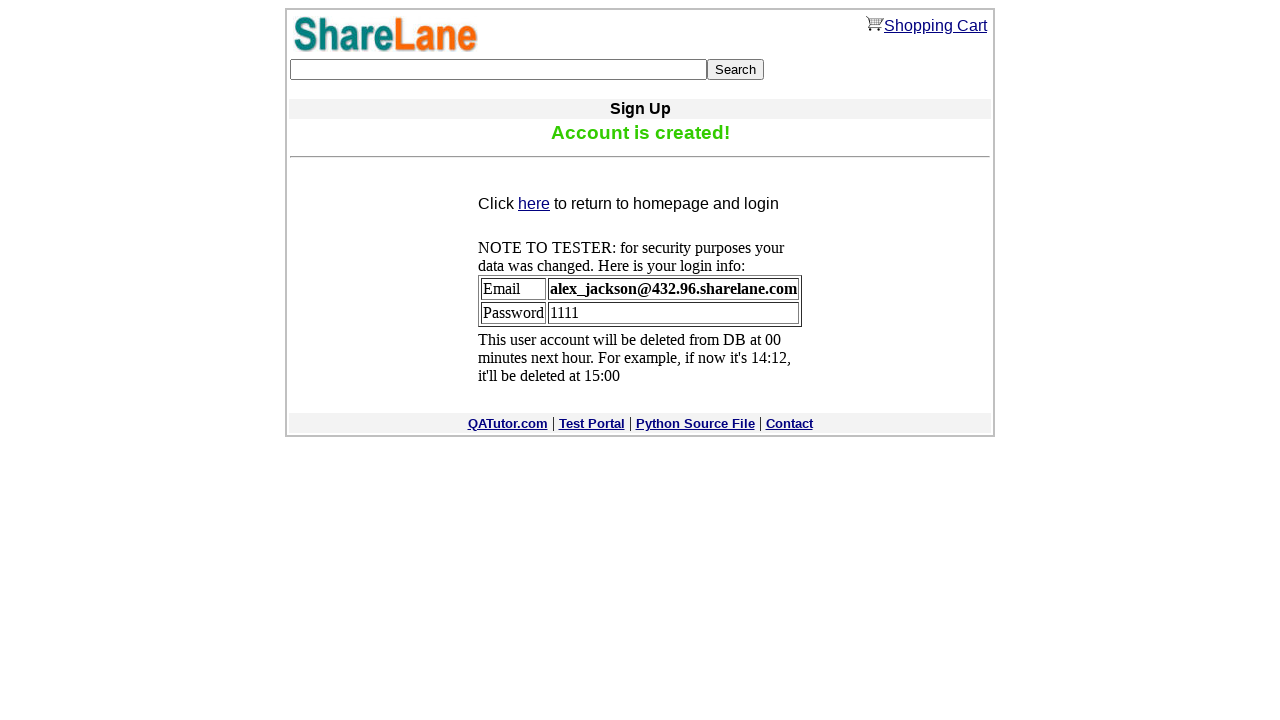

Registration confirmation message appeared, indicating successful user registration
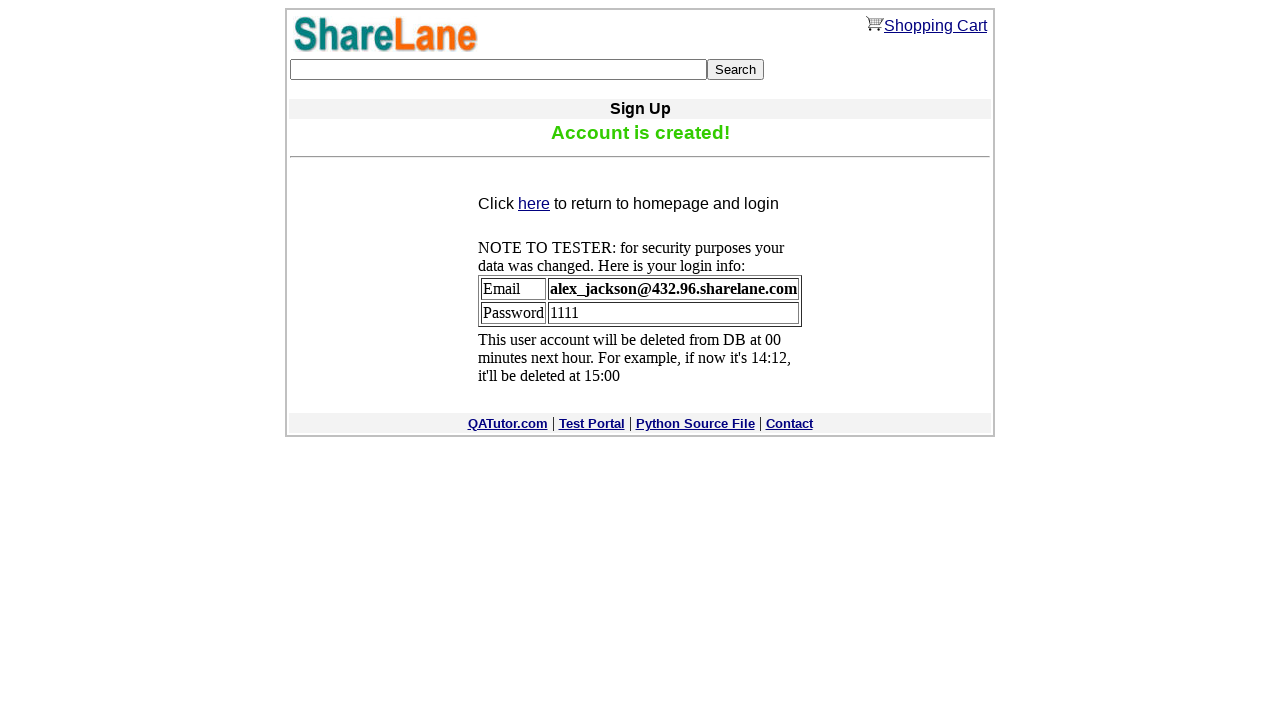

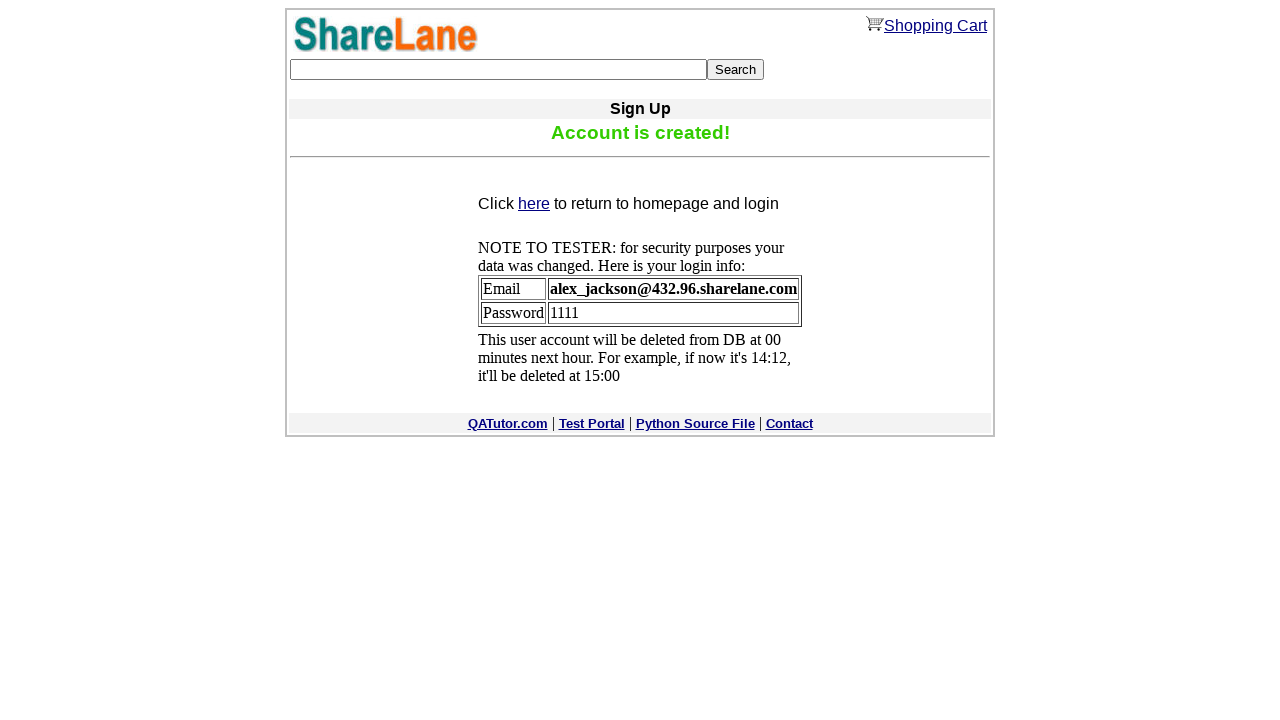